Tests the search functionality on python.org by entering a search query, clicking the submit button, and verifying the search results page loads.

Starting URL: https://www.python.org/

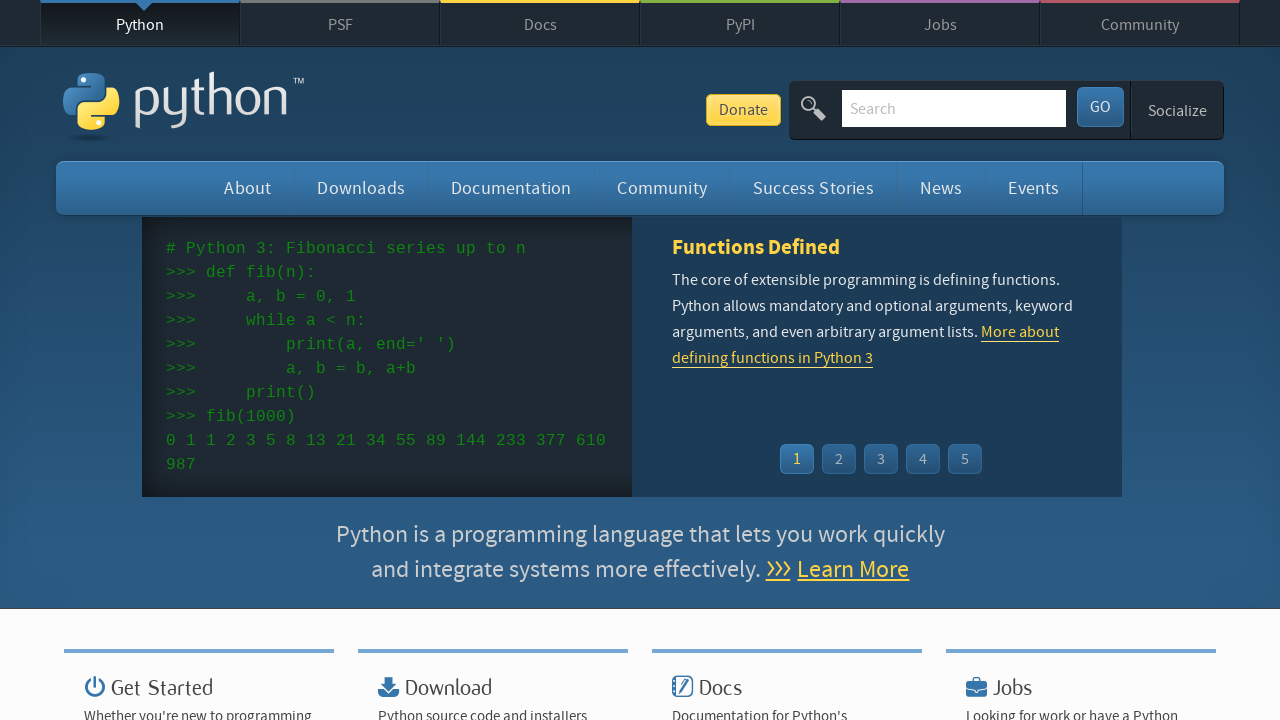

Set viewport to 1920x1080
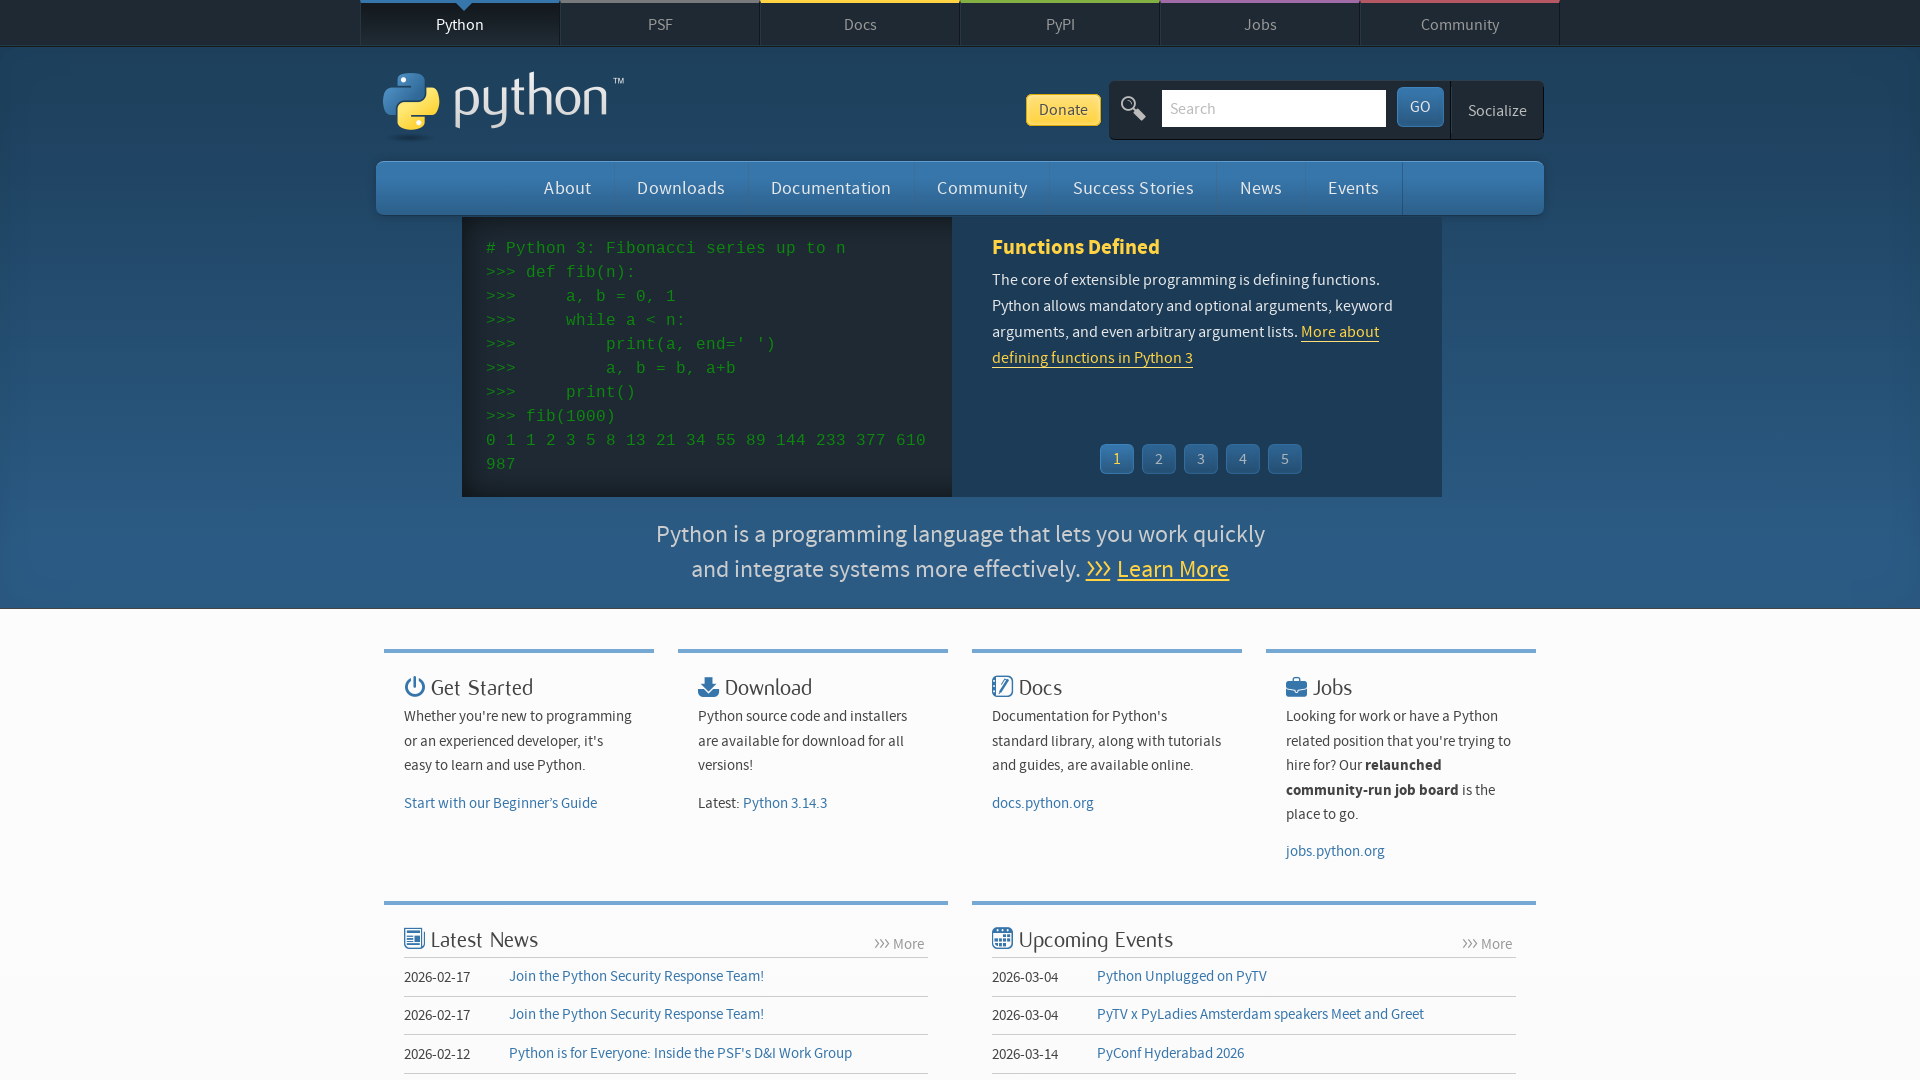

Entered 'web development' in search field on #id-search-field
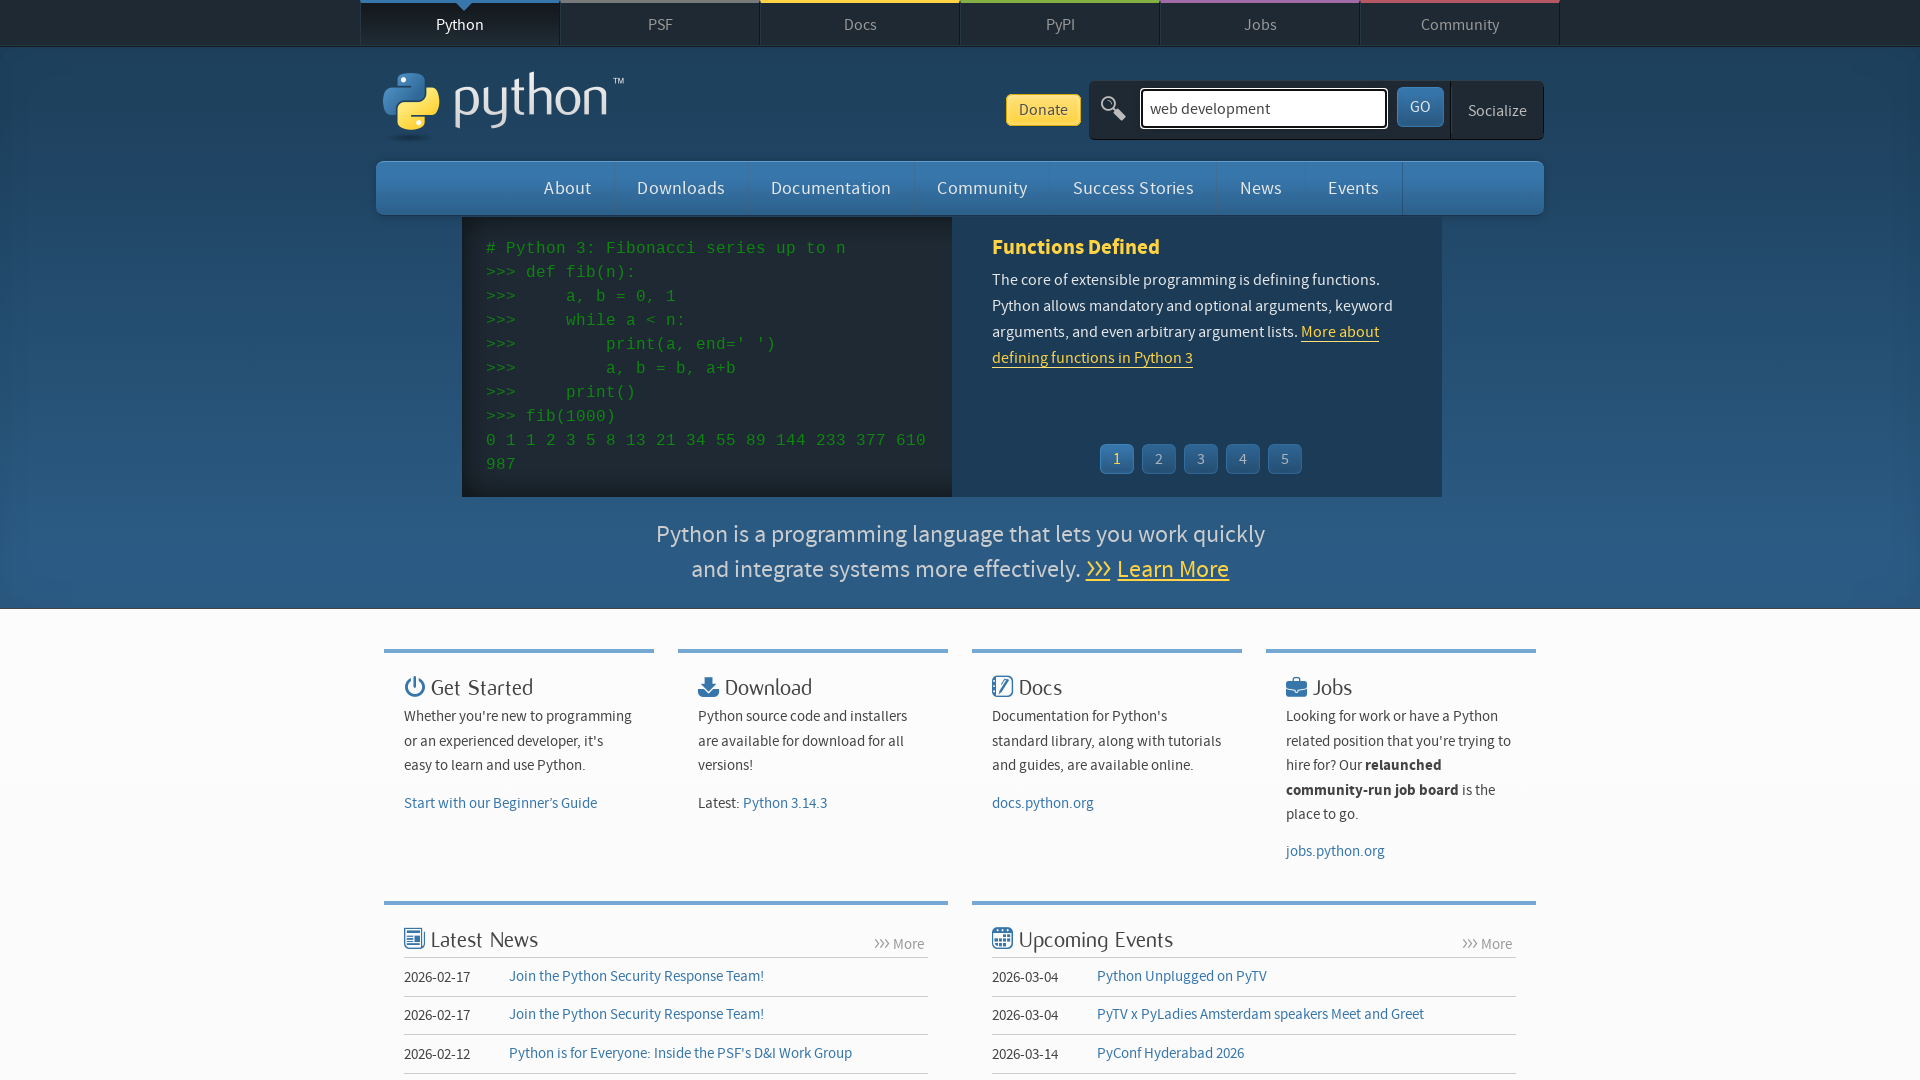

Clicked submit button to search at (1420, 107) on #submit
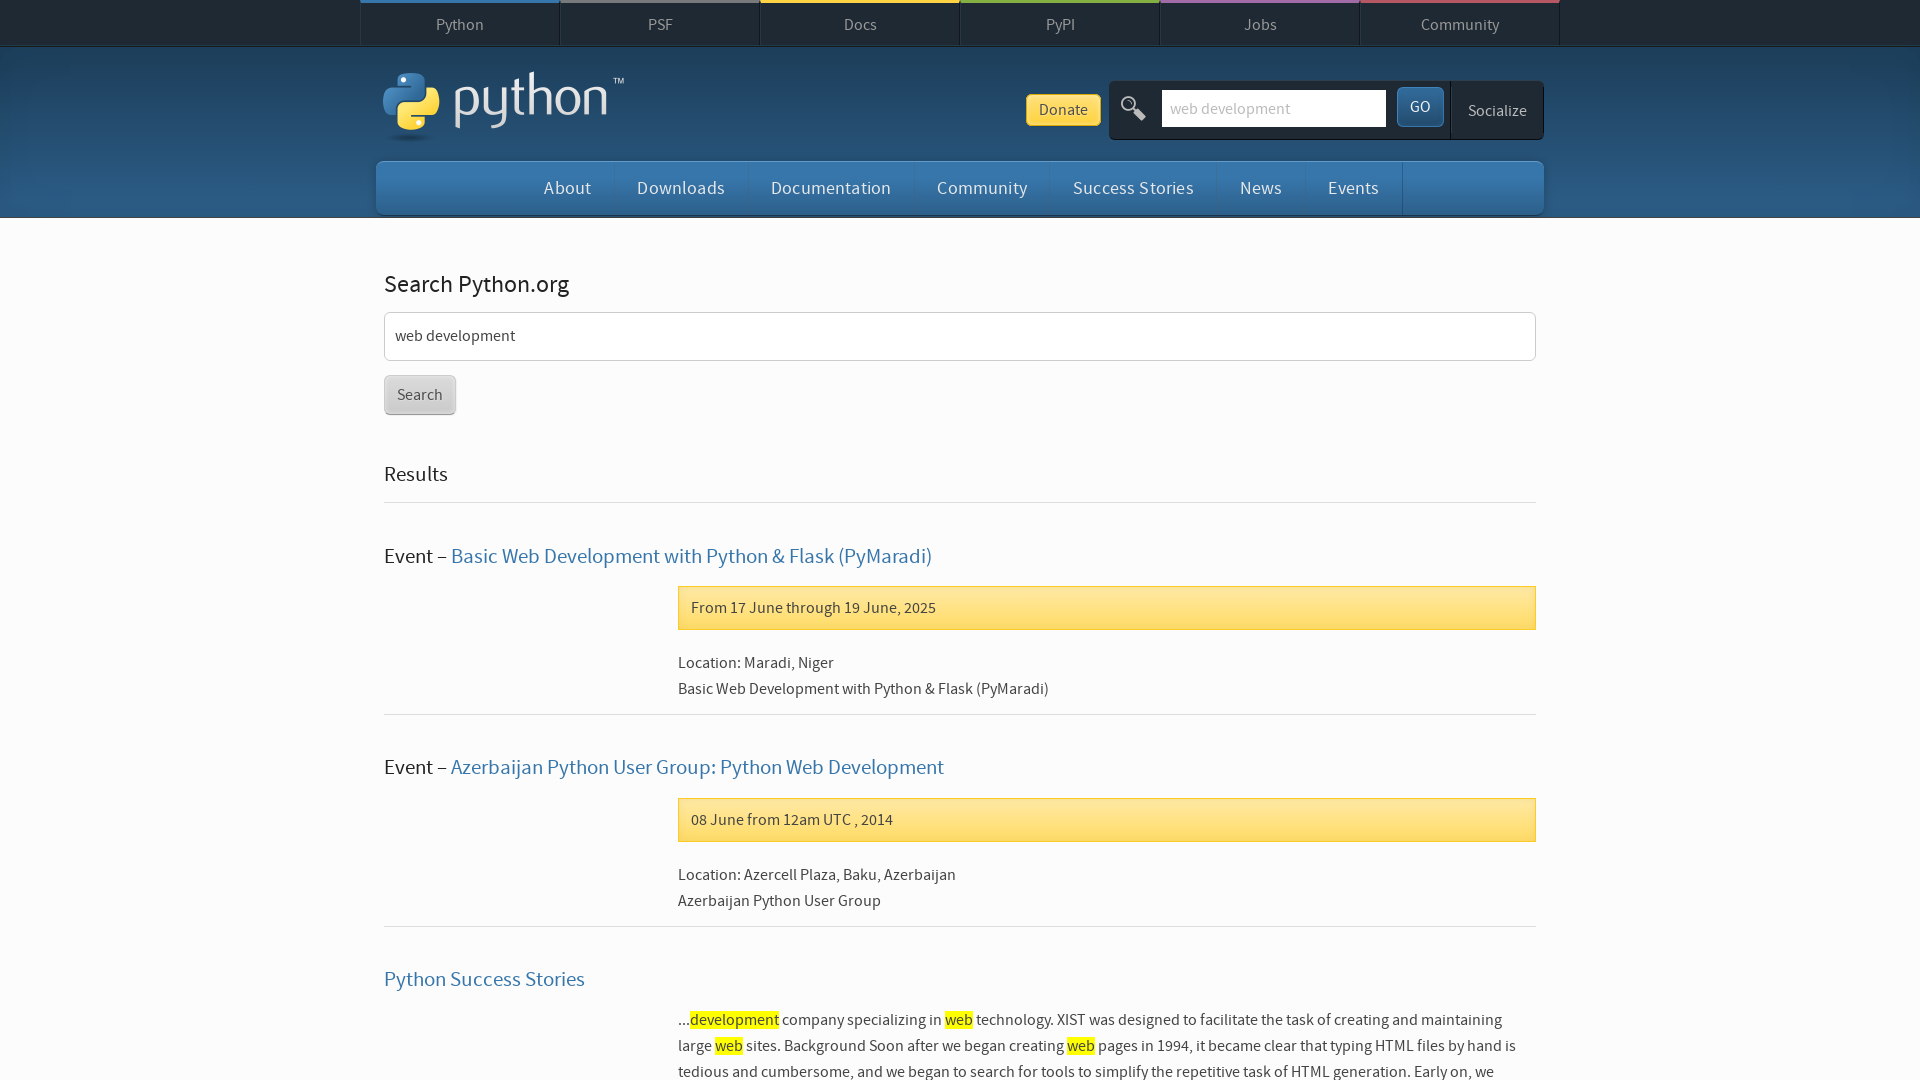

Search results page loaded successfully
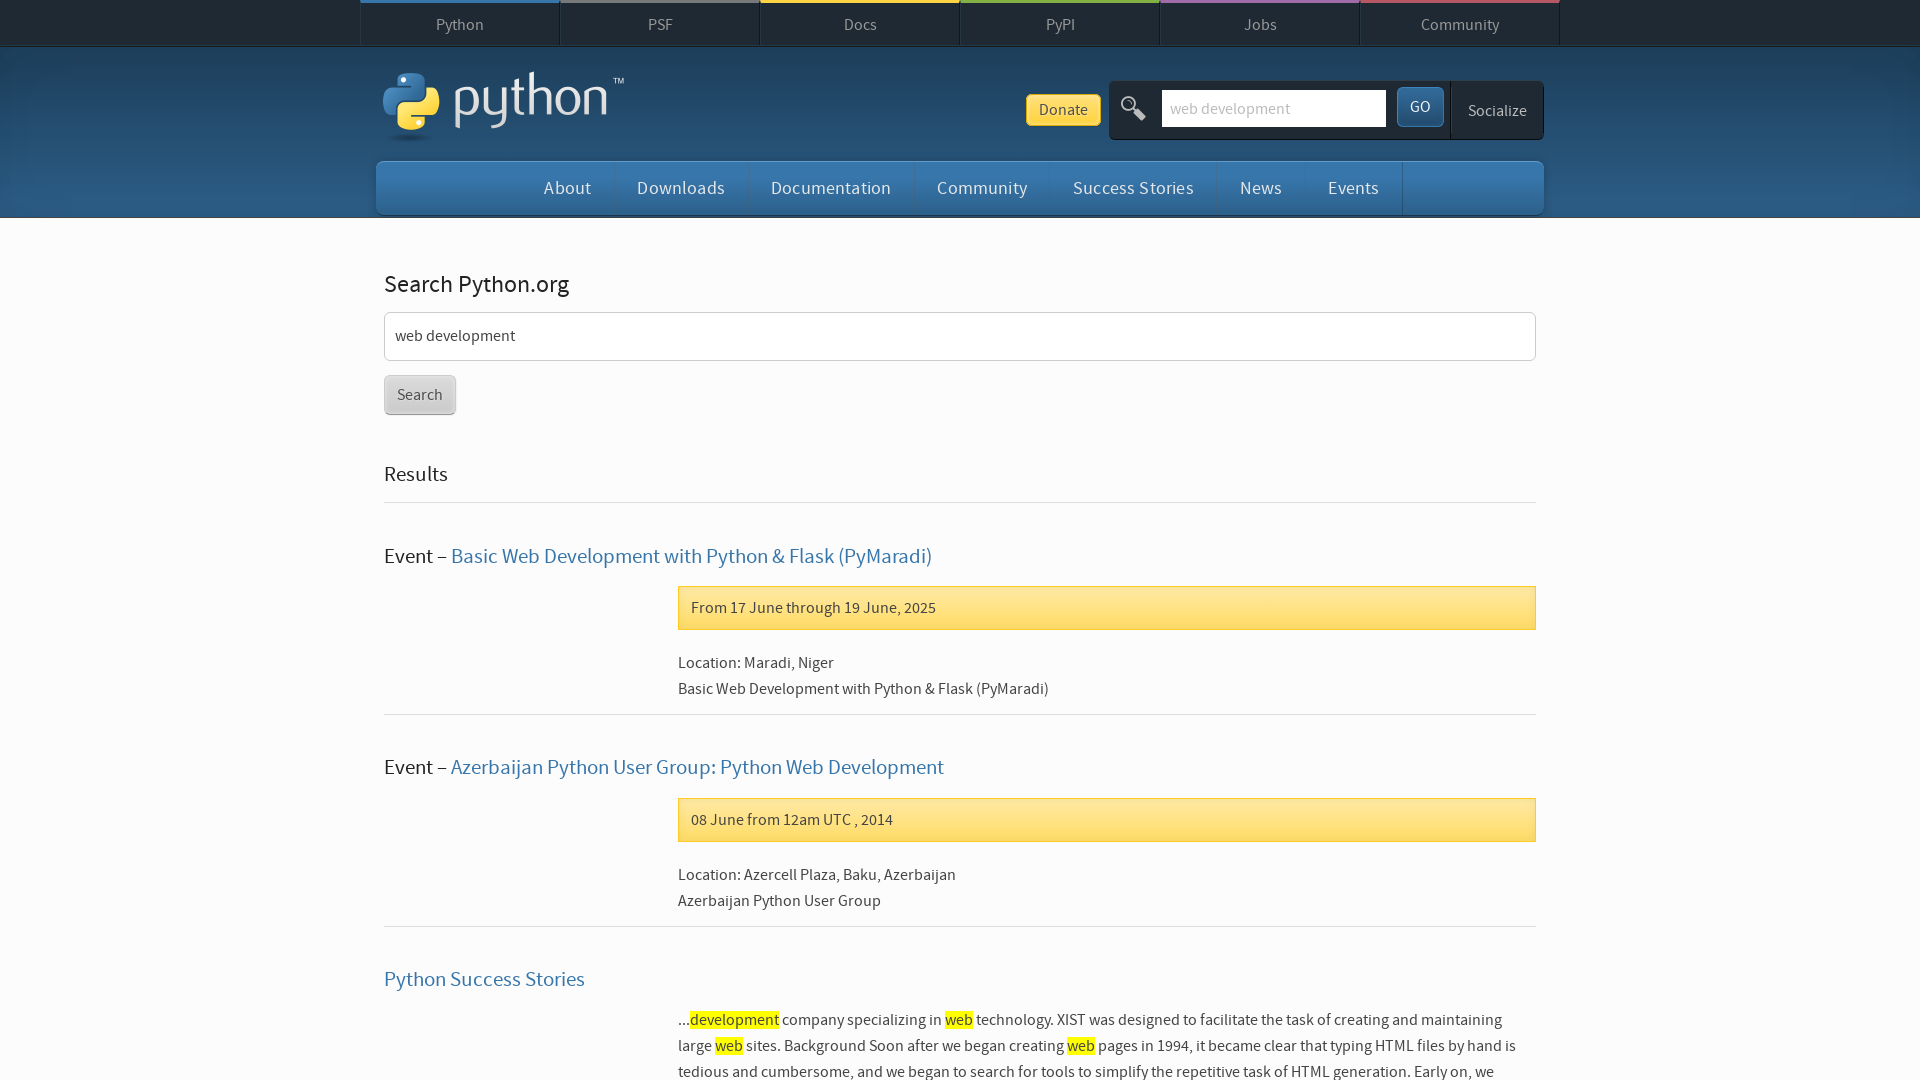

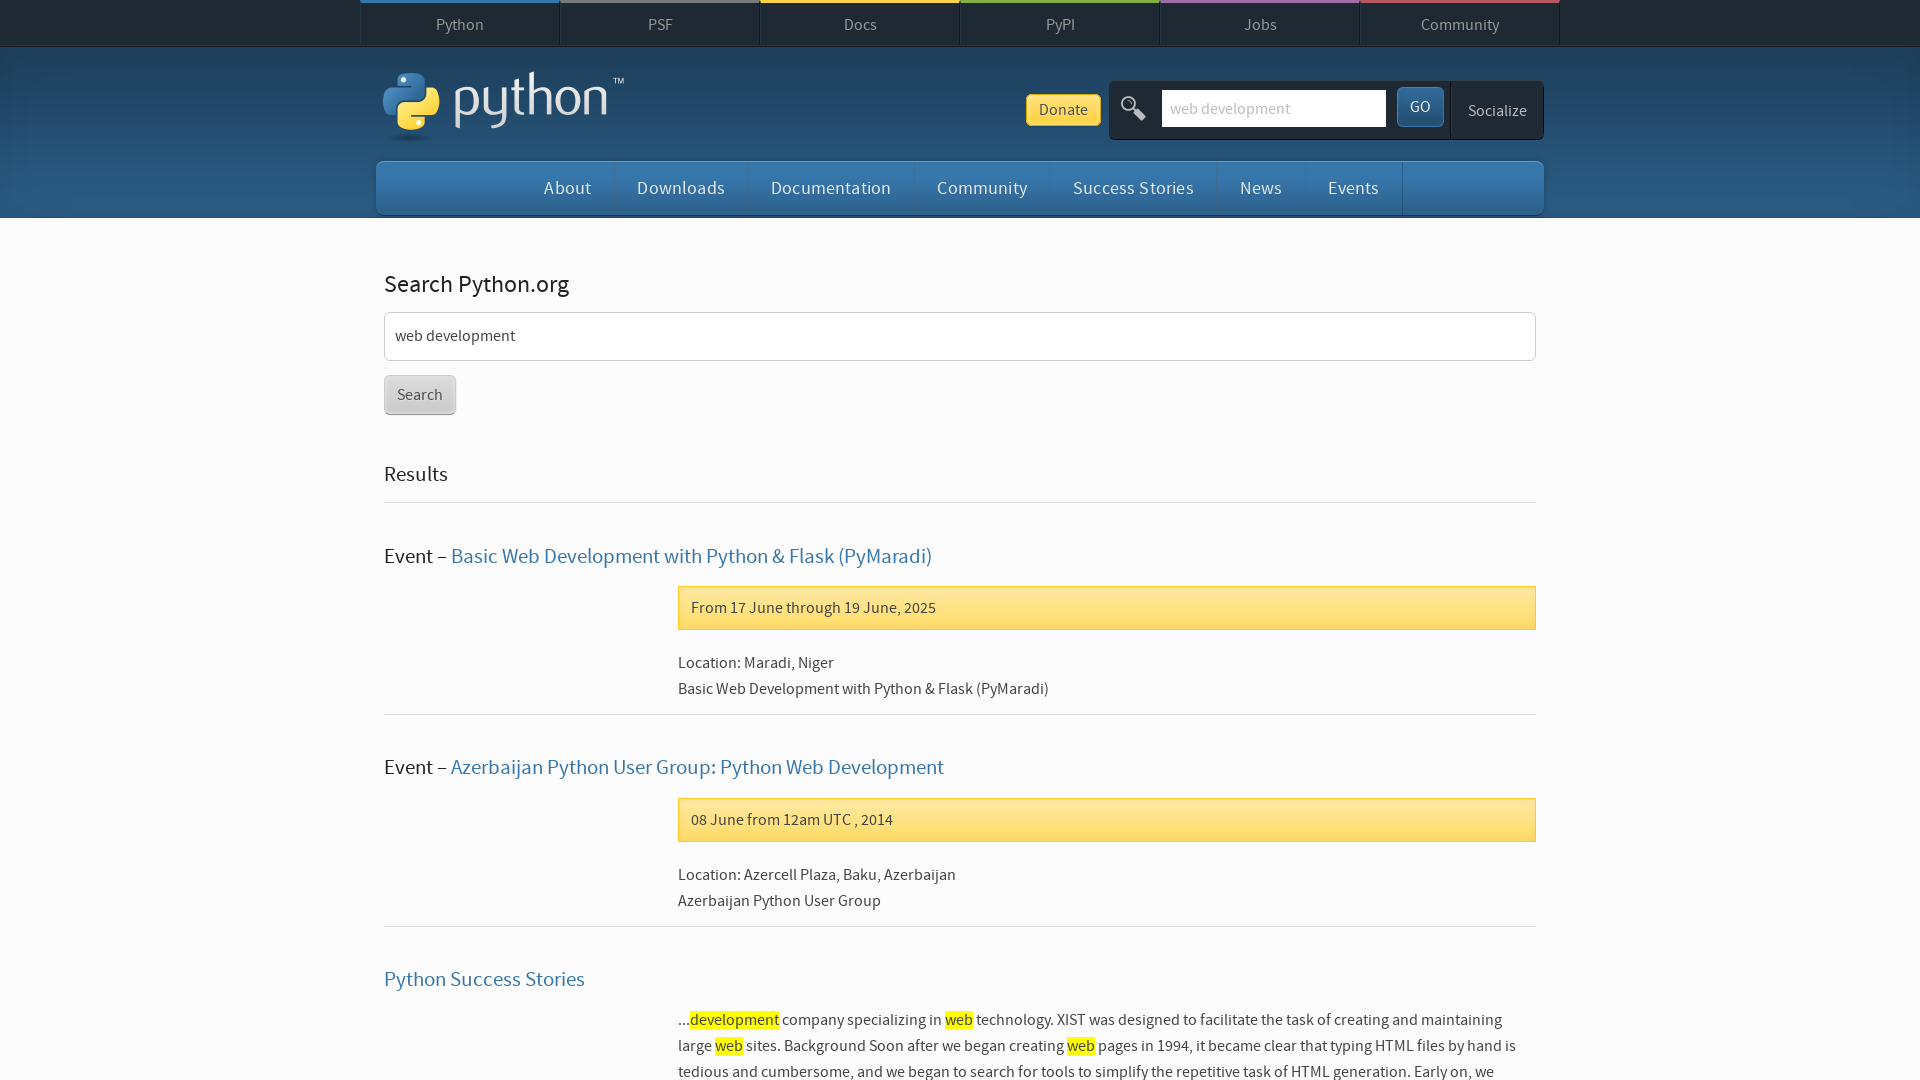